Tests the actiTIME free trial signup form by filling in email, first name, and last name fields

Starting URL: https://www.actitime.com/free-online-trial

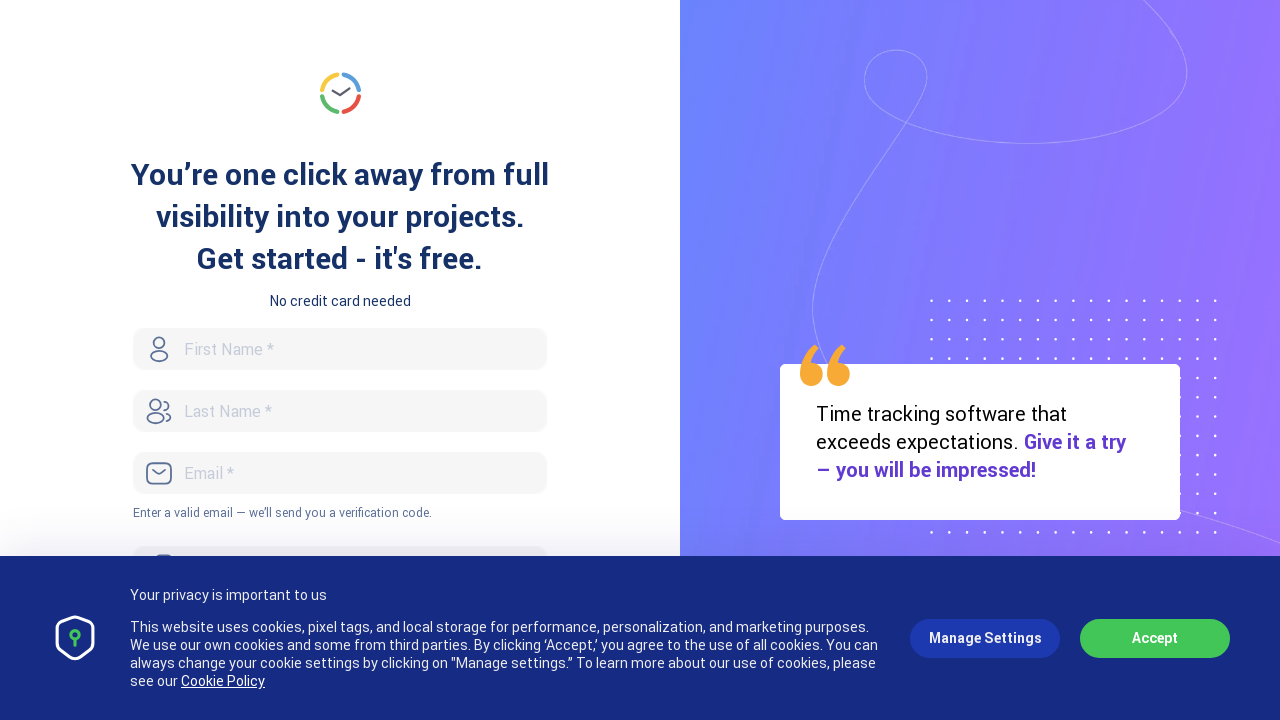

Filled email field with 'maria.johnson87@example.com' on #Email
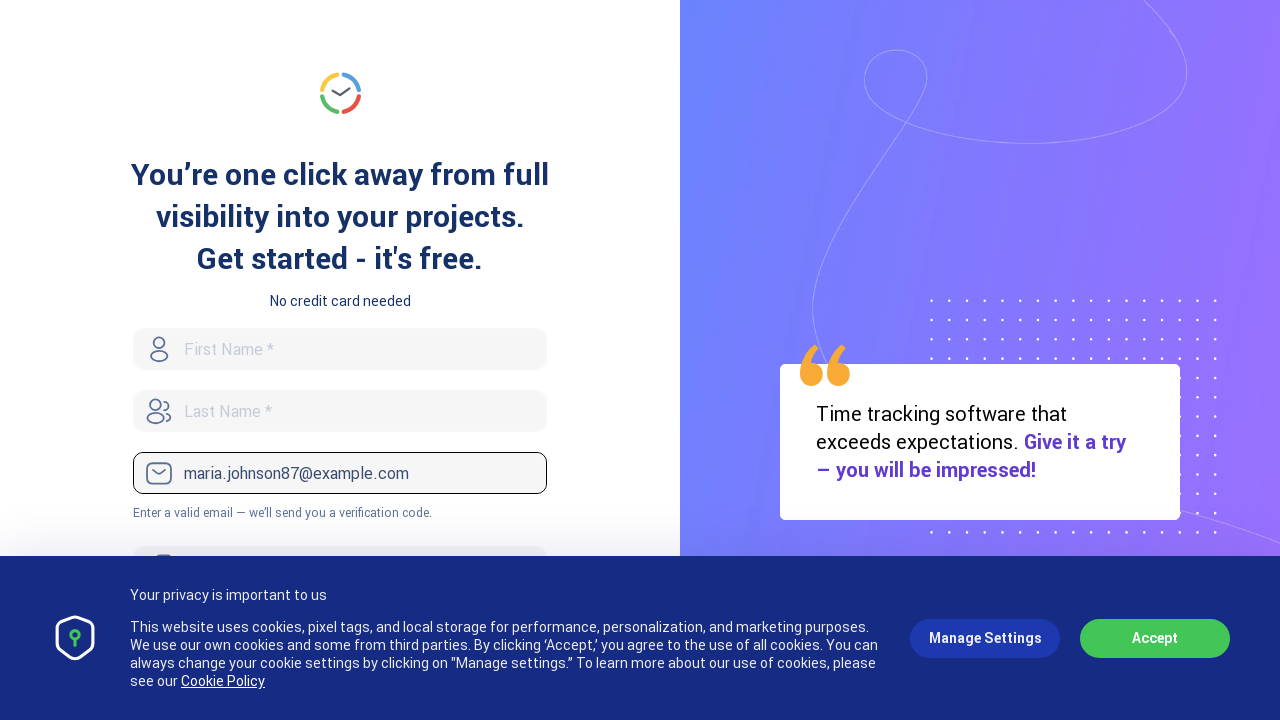

Filled first name field with 'Maria' on #FirstName
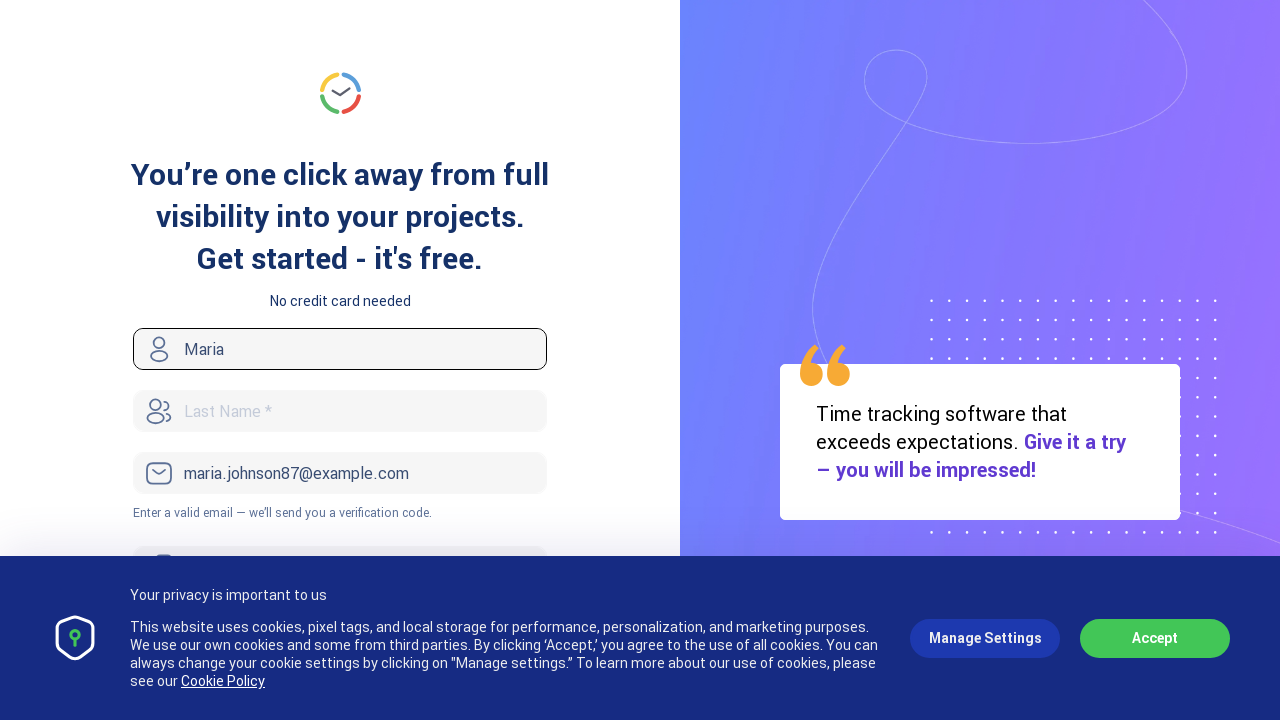

Filled last name field with 'Johnson' on #LastName
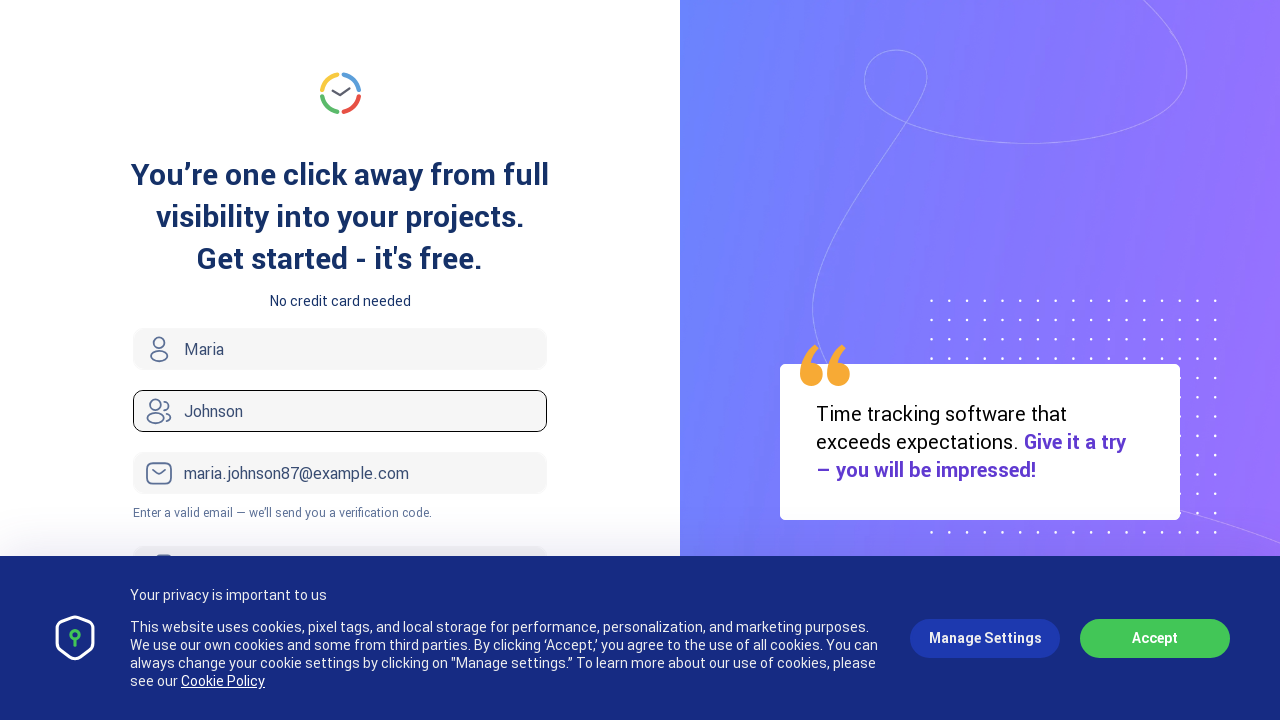

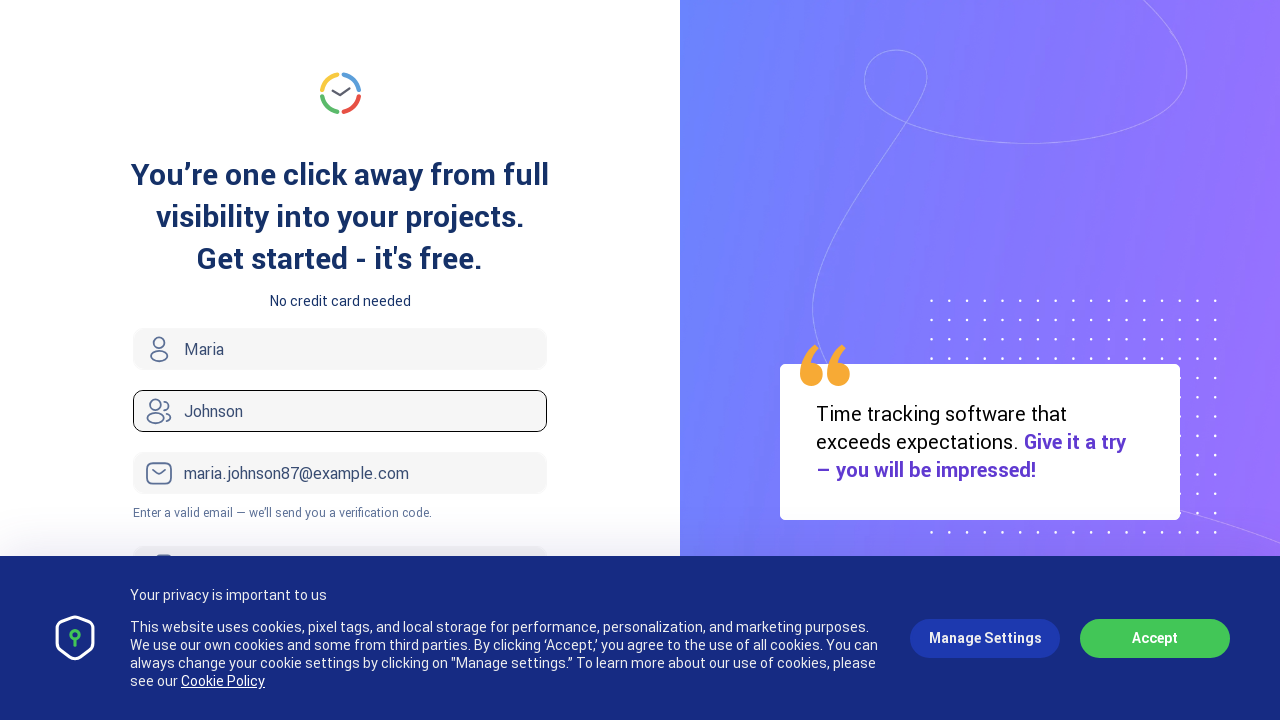